Navigates to wisequarter.com and verifies the page loaded correctly

Starting URL: https://wisequarter.com

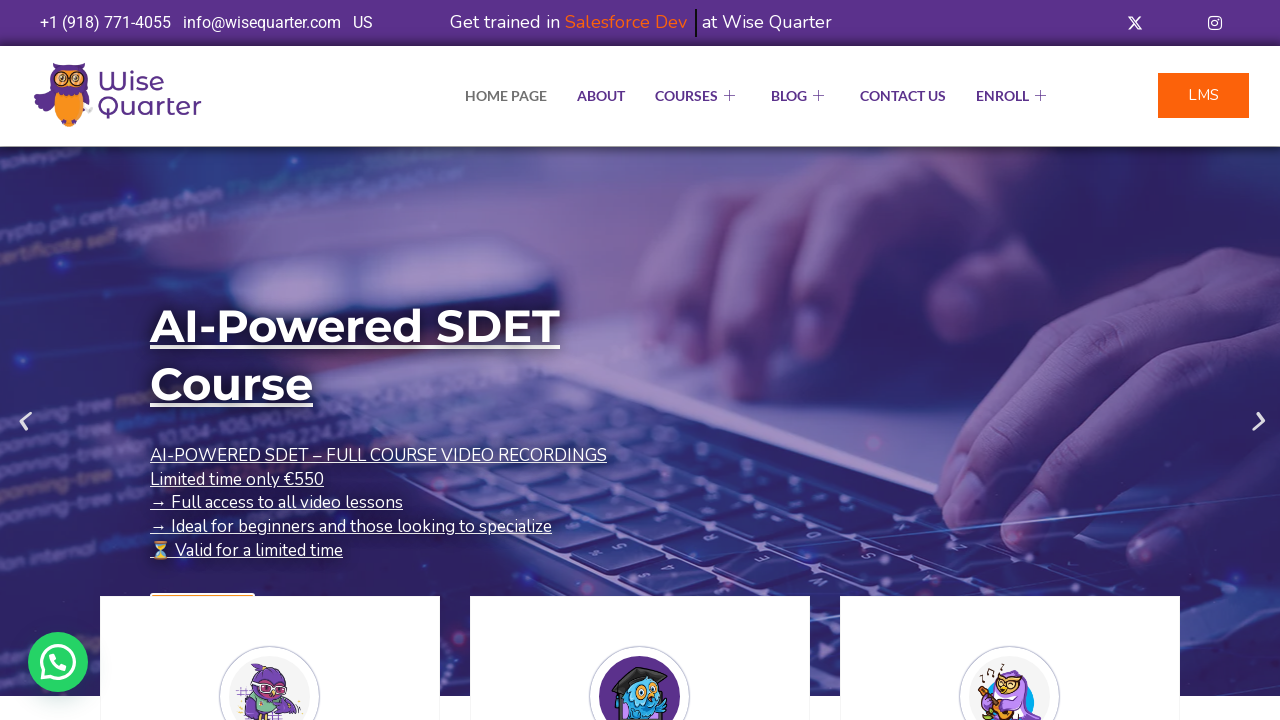

Waited for page to load (domcontentloaded state)
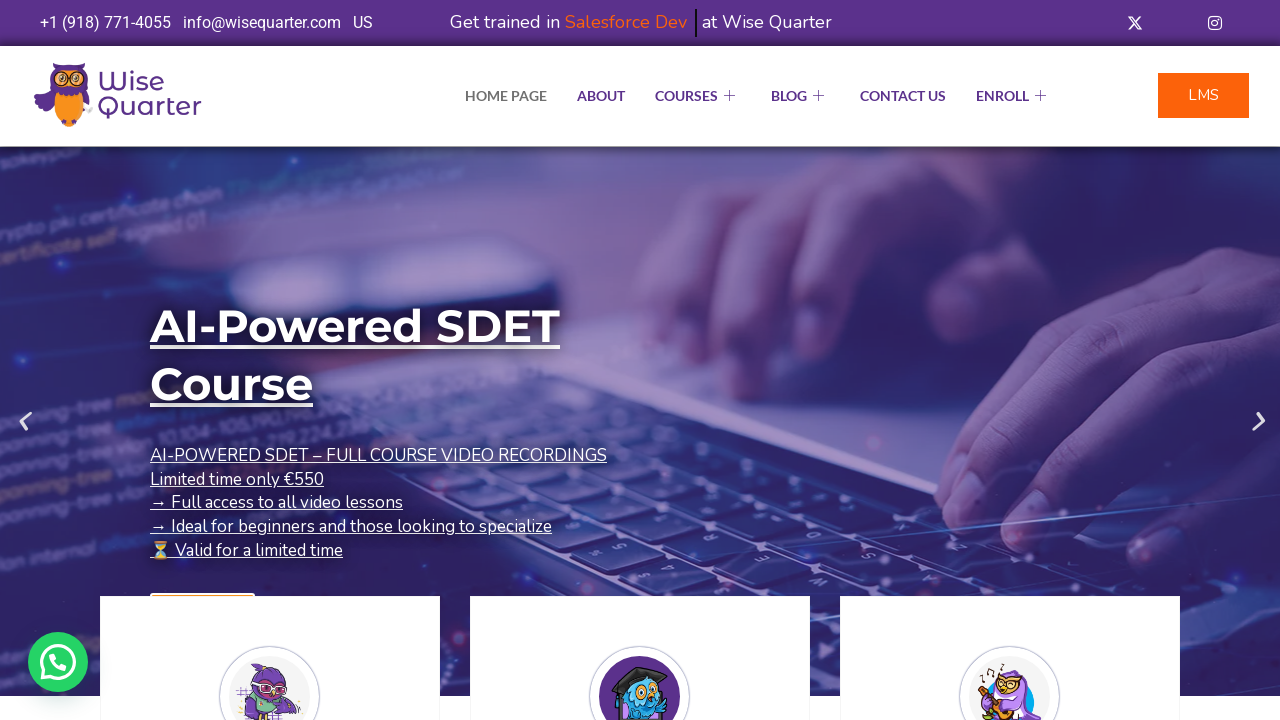

Verified page URL contains 'wisequarter'
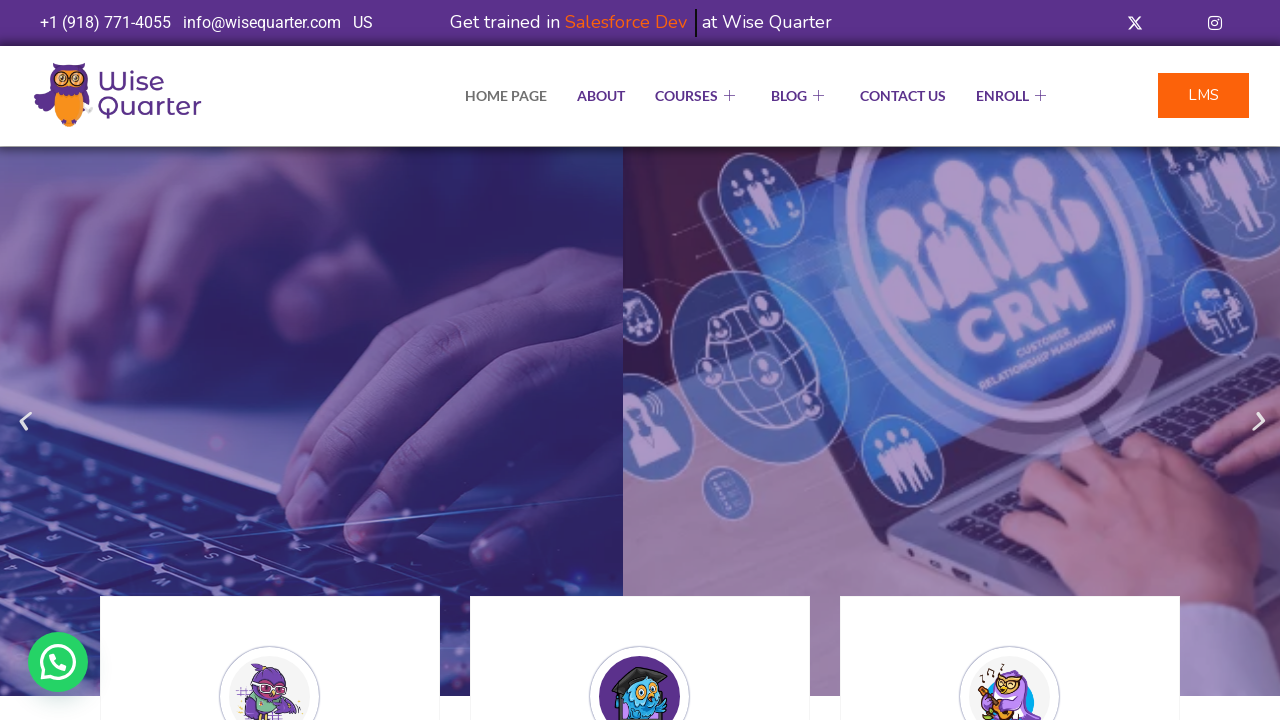

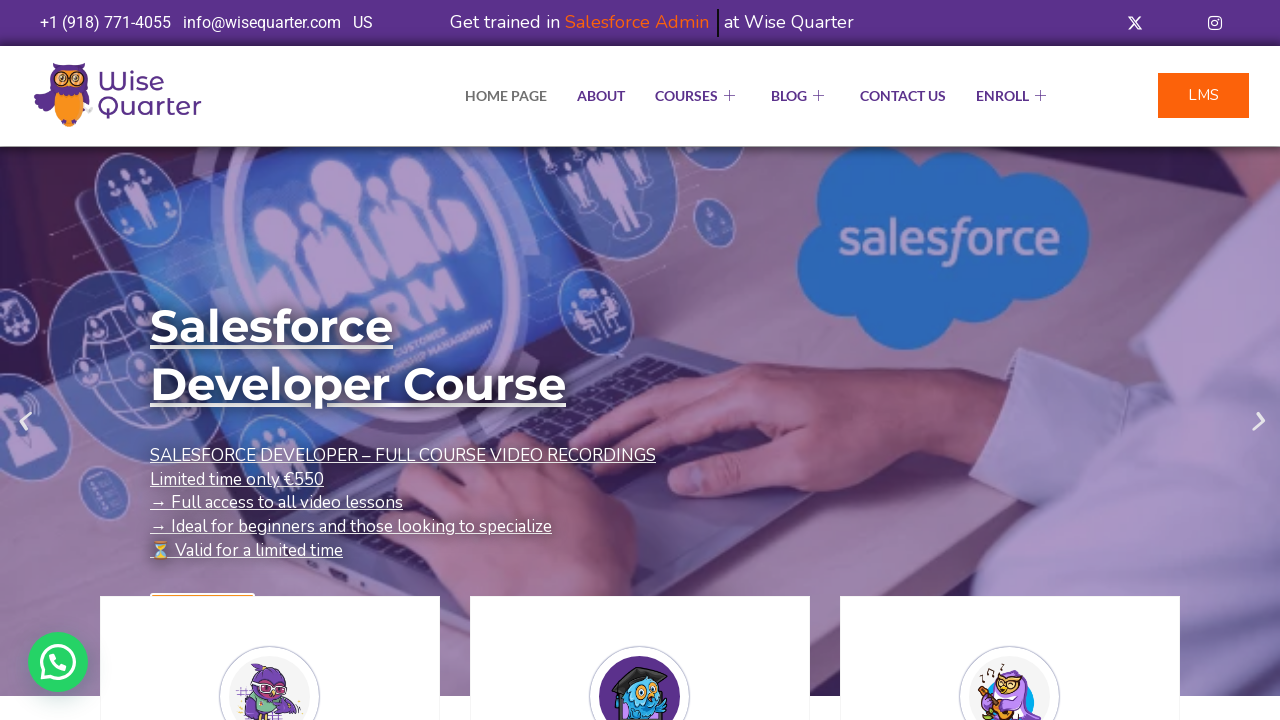